Tests the Facebook social media link in the footer by scrolling to the bottom of the page, clicking the Facebook link, and verifying that a new window opens to the Facebook page

Starting URL: https://uat.worklenz.com/

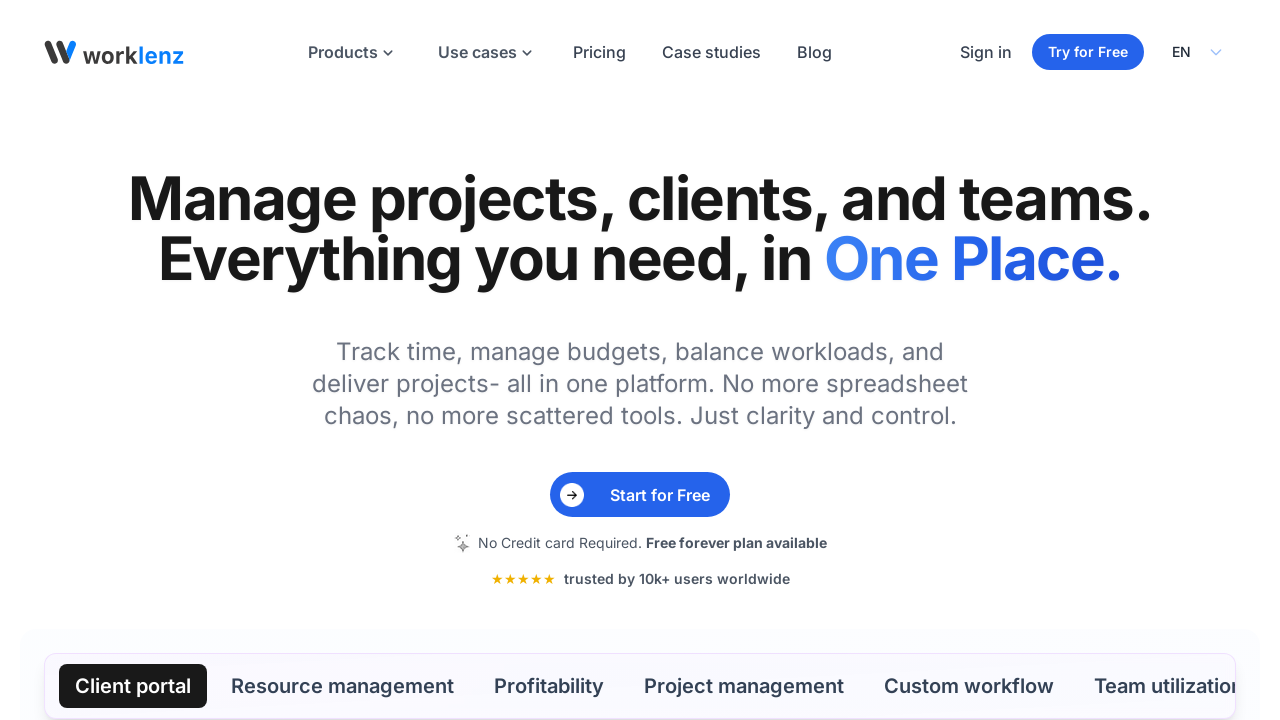

Scrolled to bottom of page to reveal footer
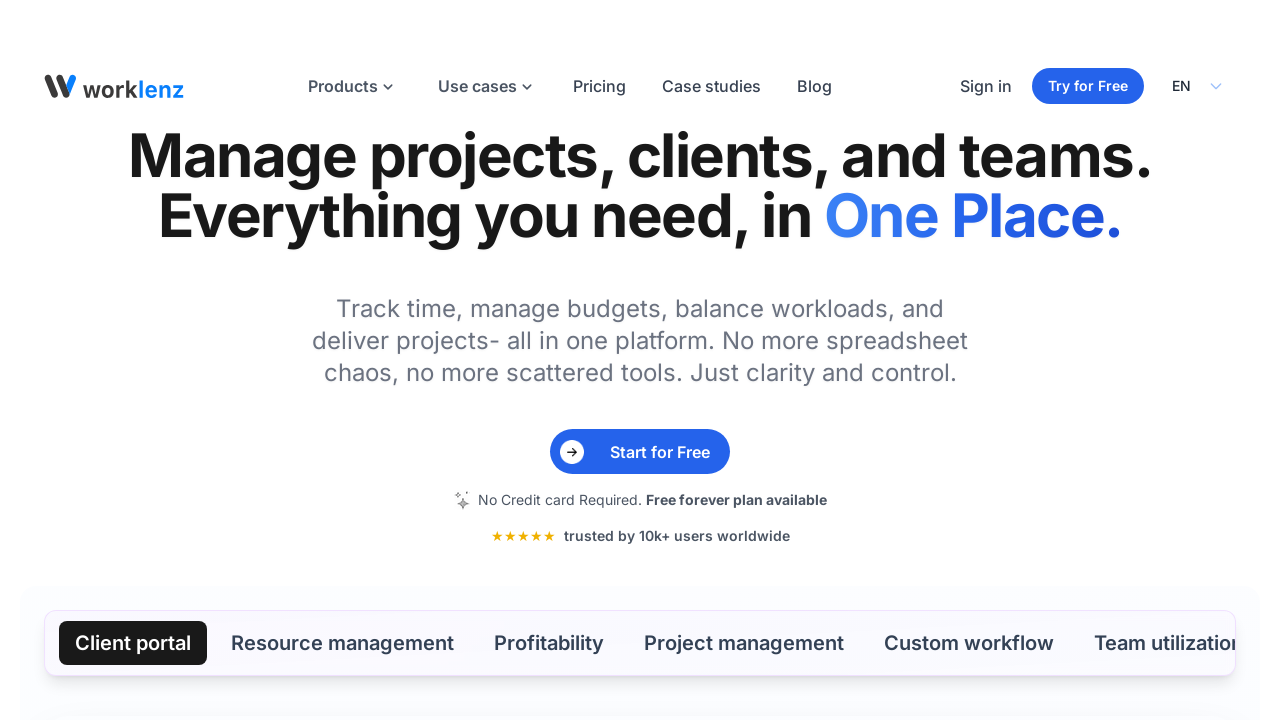

Footer became visible
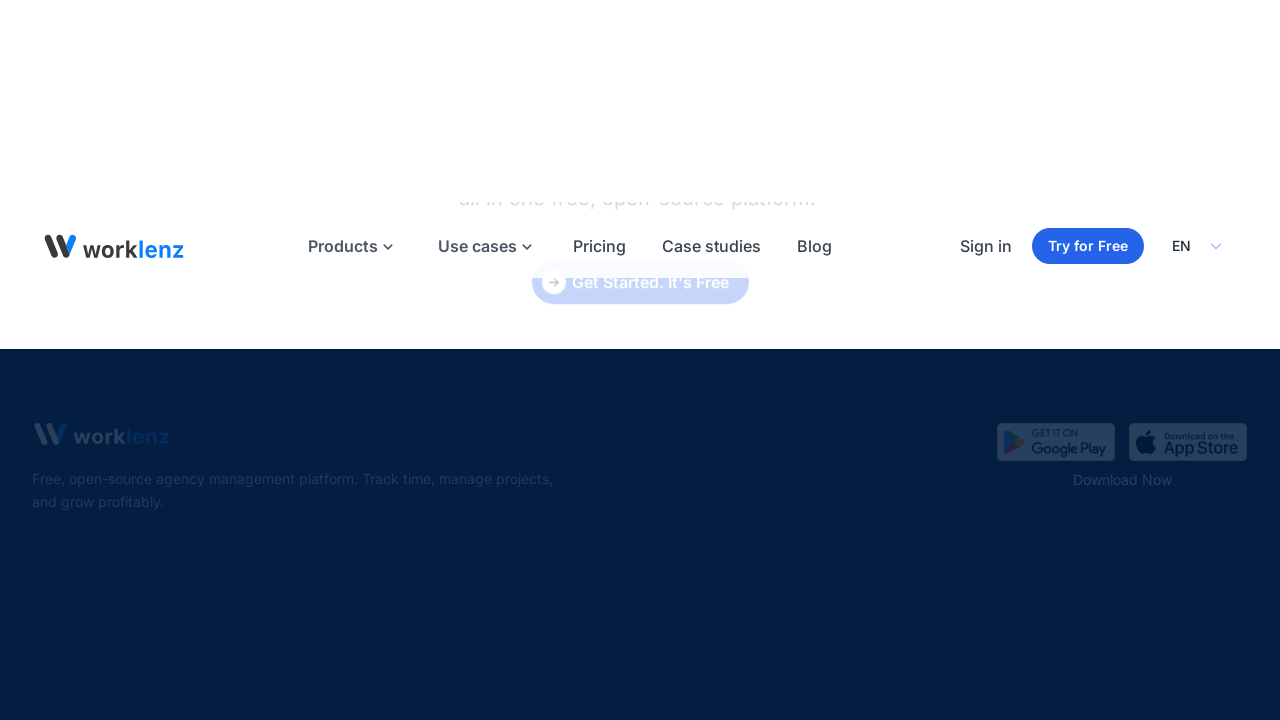

Located Facebook link in footer
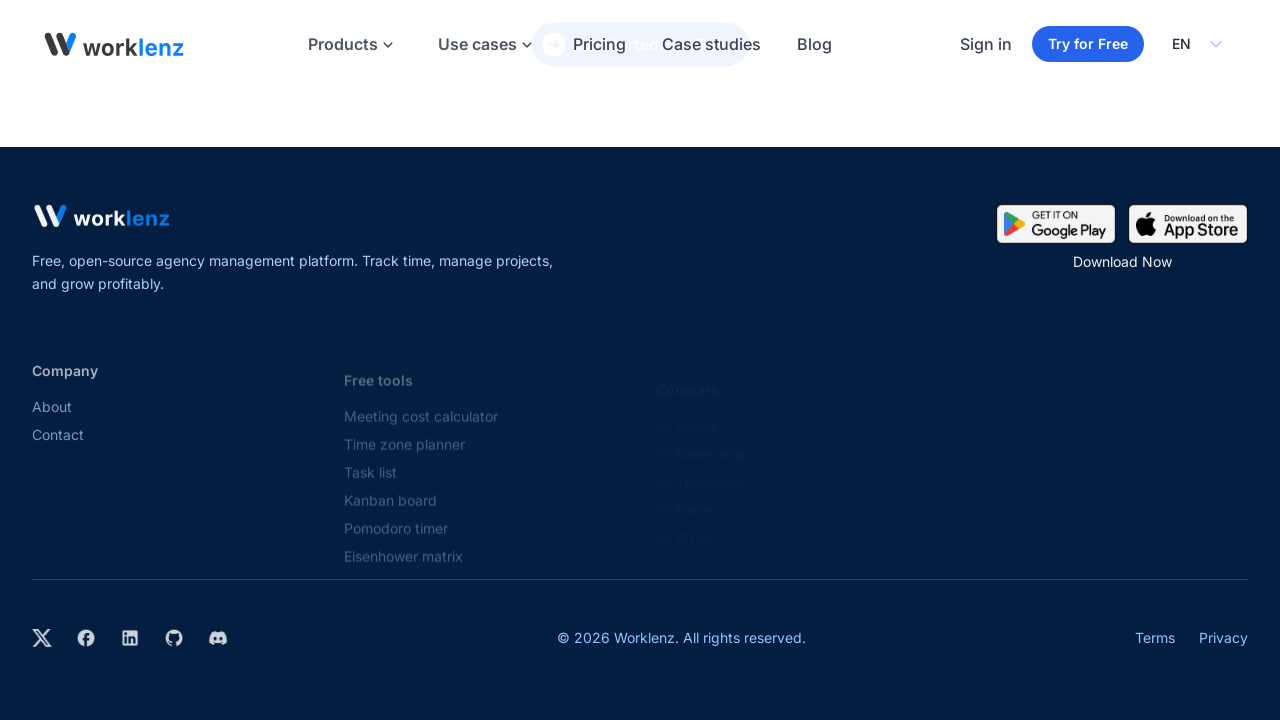

Clicked Facebook link
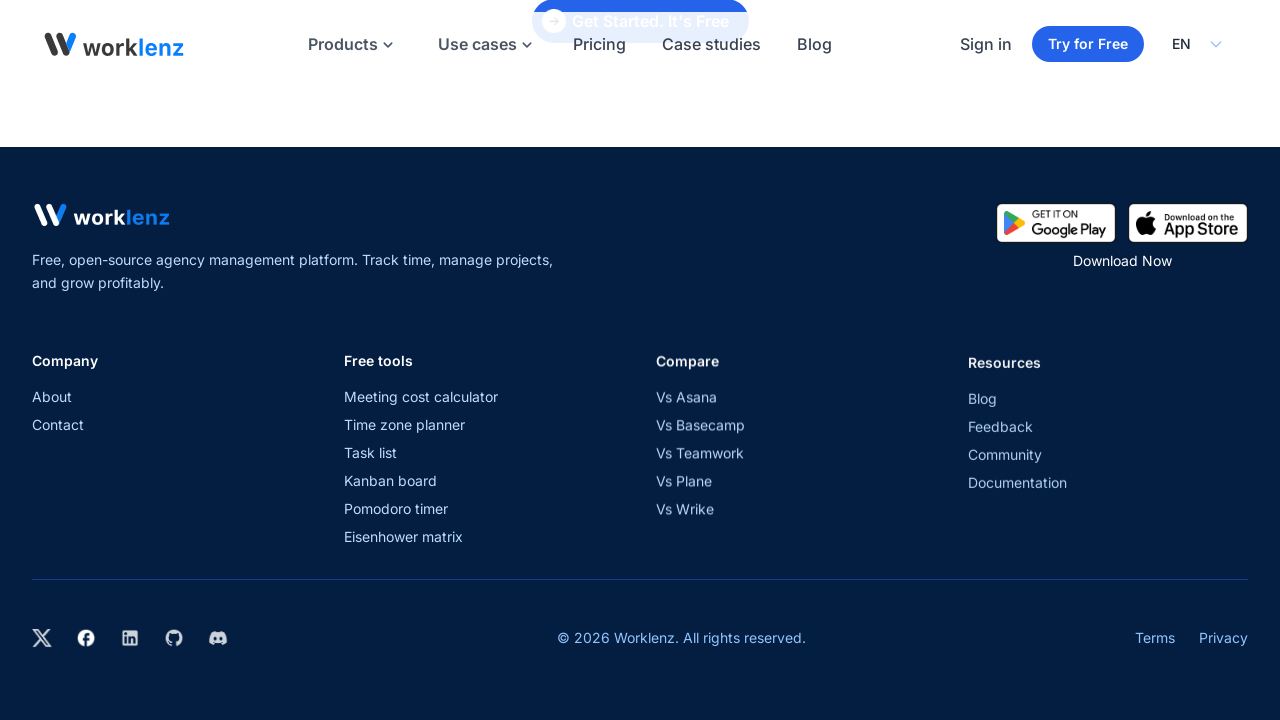

New window opened to Facebook
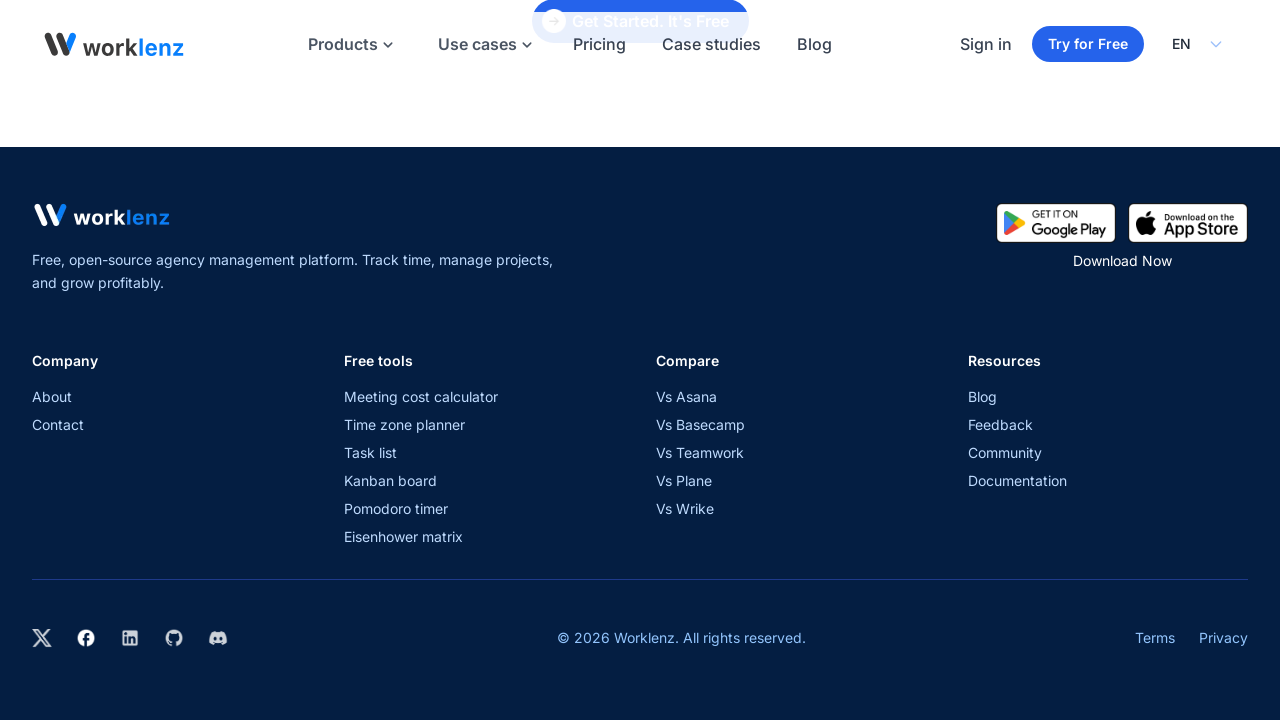

Facebook page loaded completely
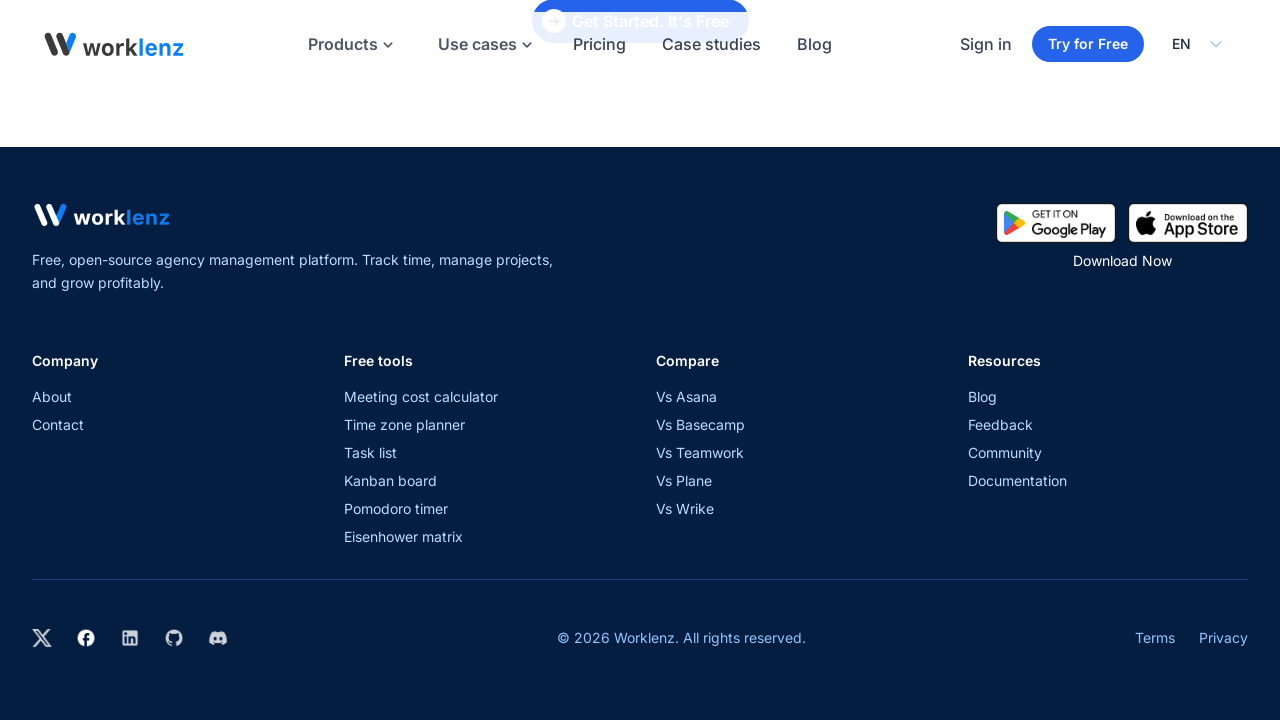

Verified Facebook page title: 
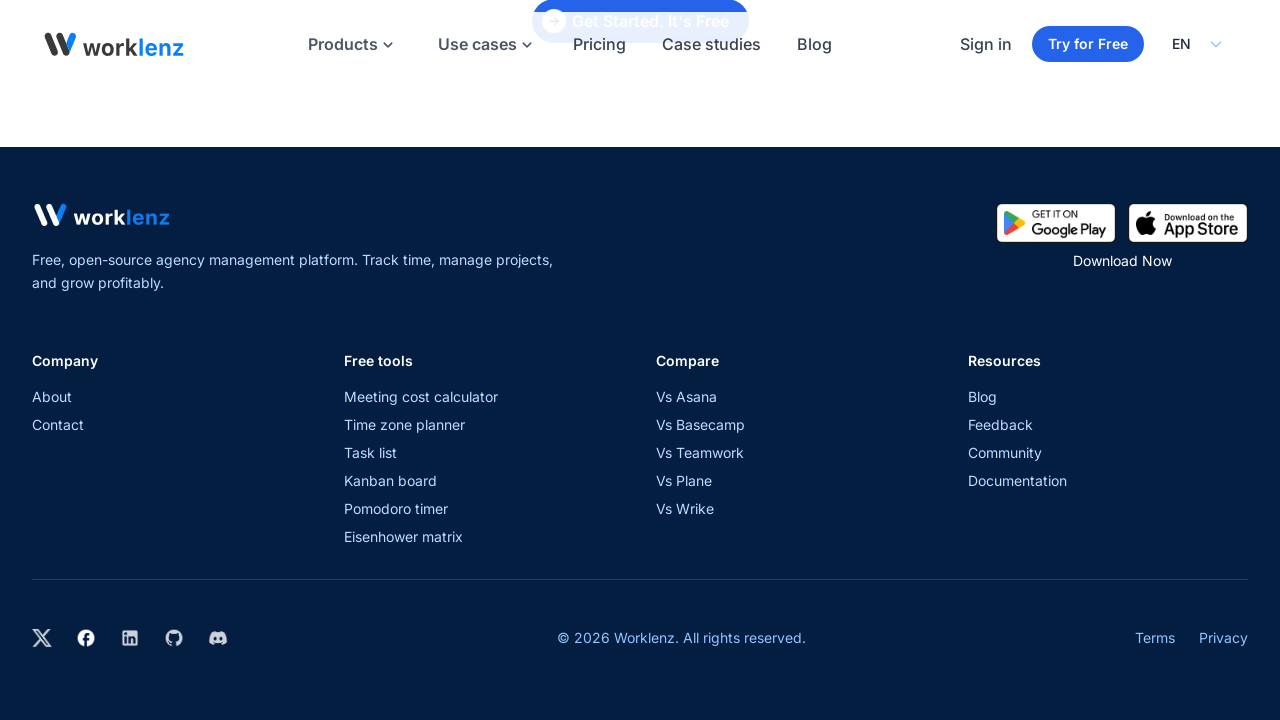

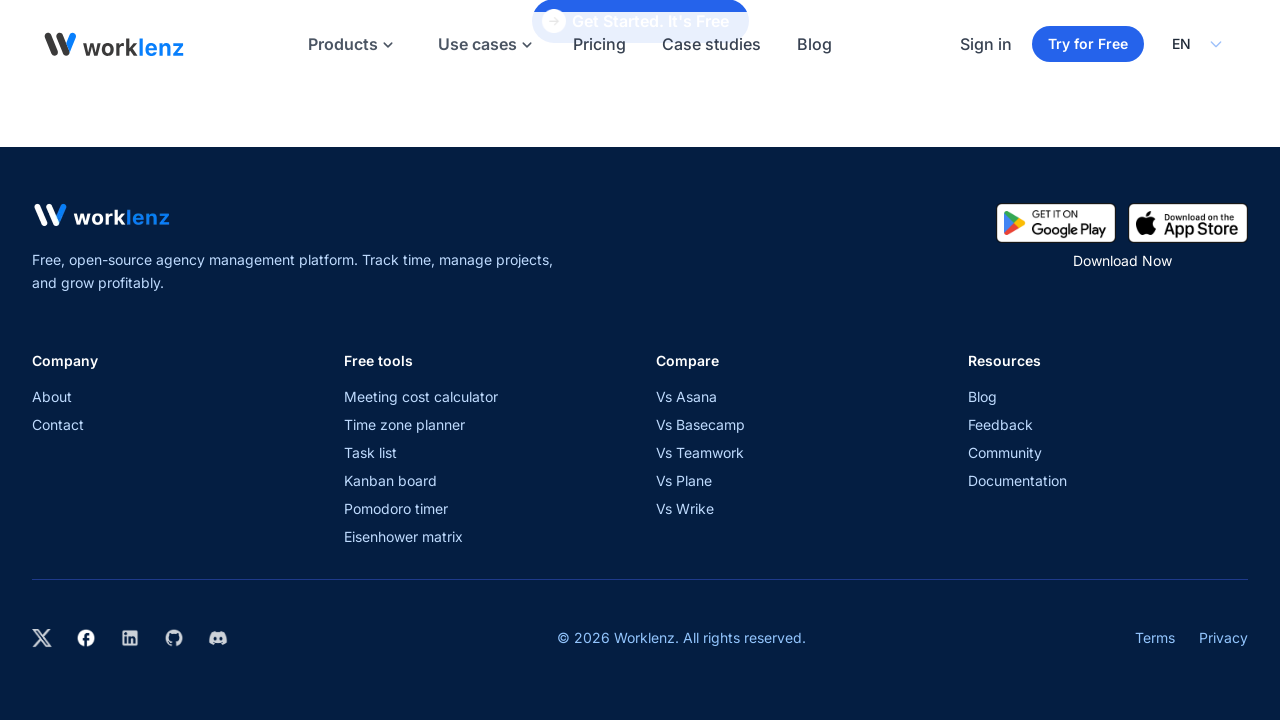